Tests dropdown/select element functionality by selecting options using visible text, index, and value attributes on a multi-select dropdown

Starting URL: https://training-support.net/webelements/selects

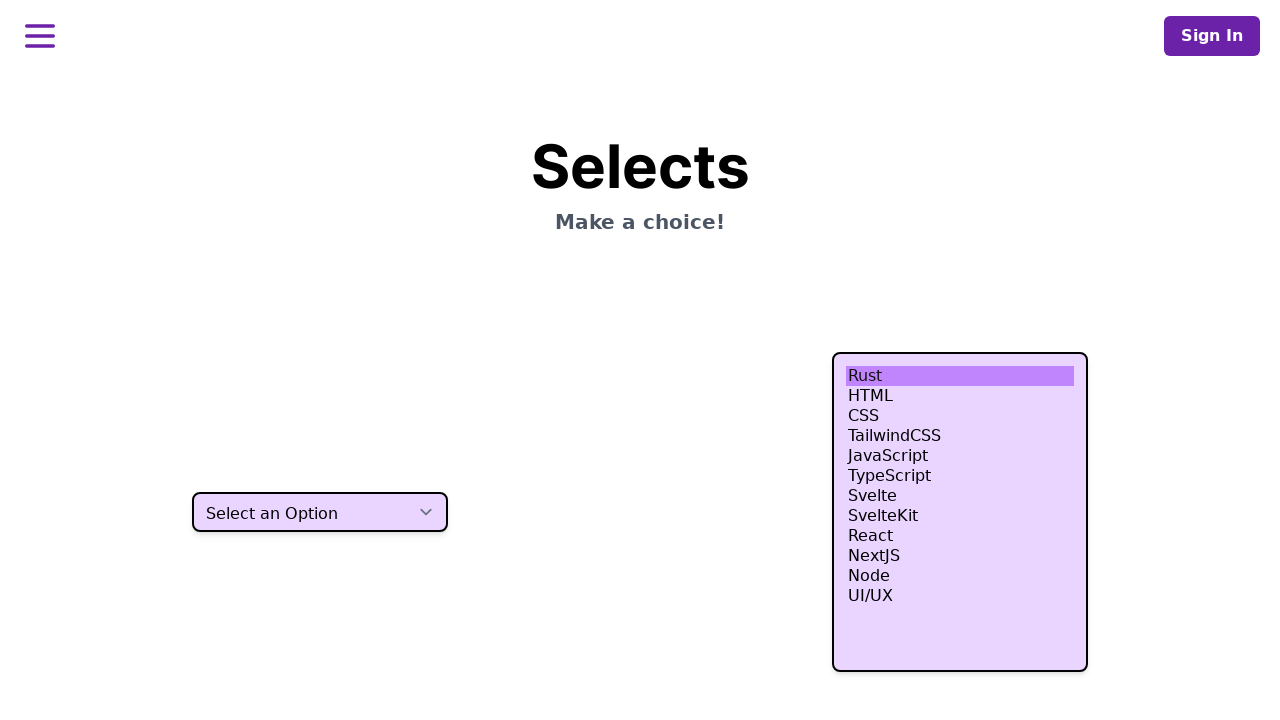

Selected 'HTML' option using visible text from multi-select dropdown on select.h-80
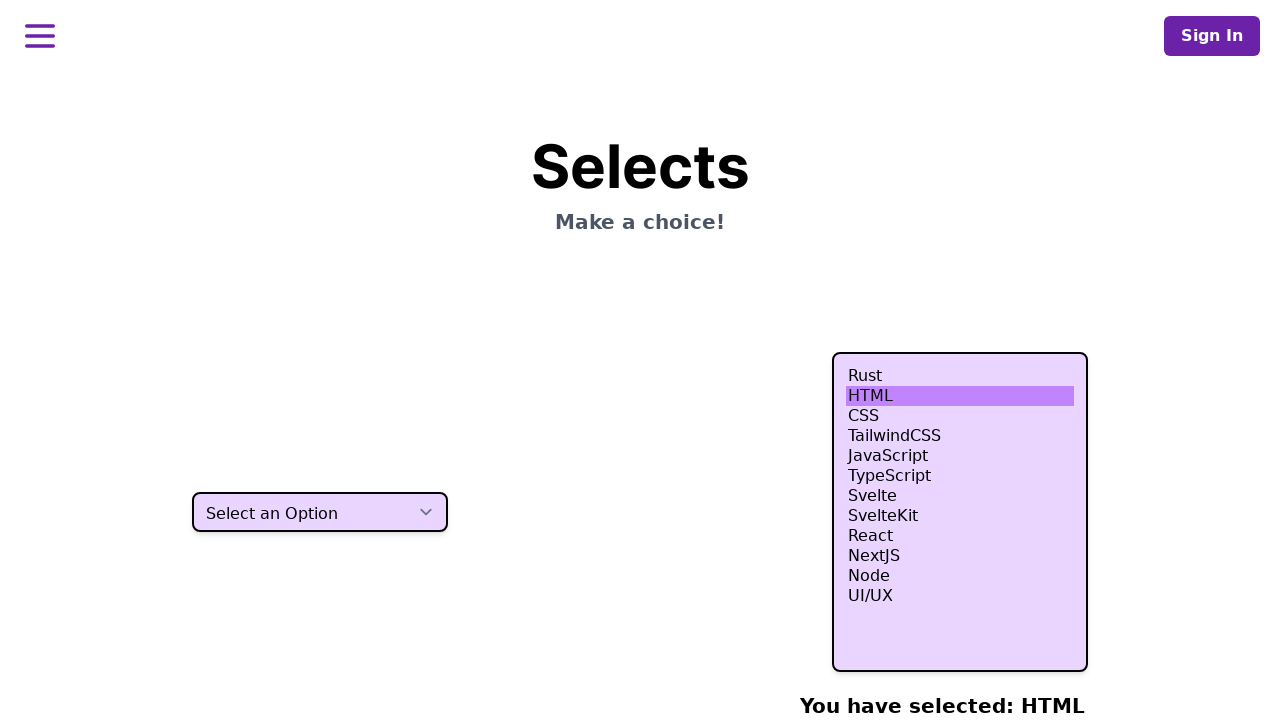

Selected 4th option (index 3) from multi-select dropdown on select.h-80
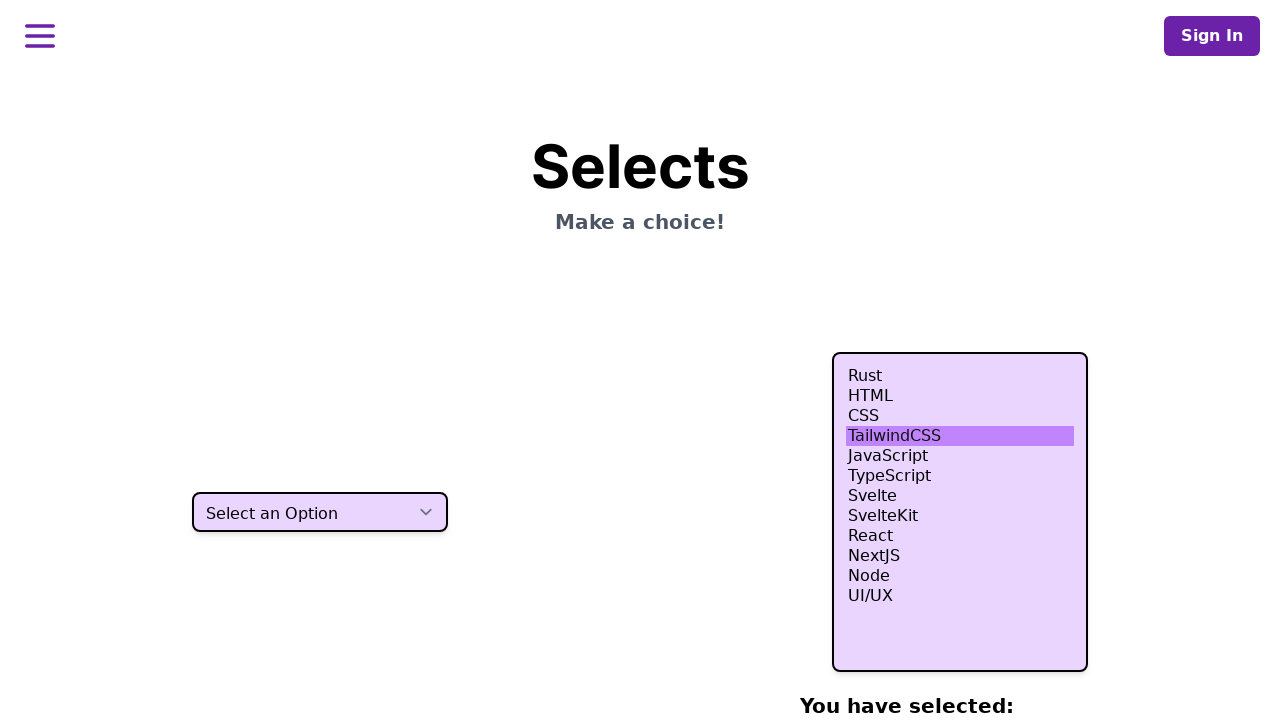

Selected 5th option (index 4) from multi-select dropdown on select.h-80
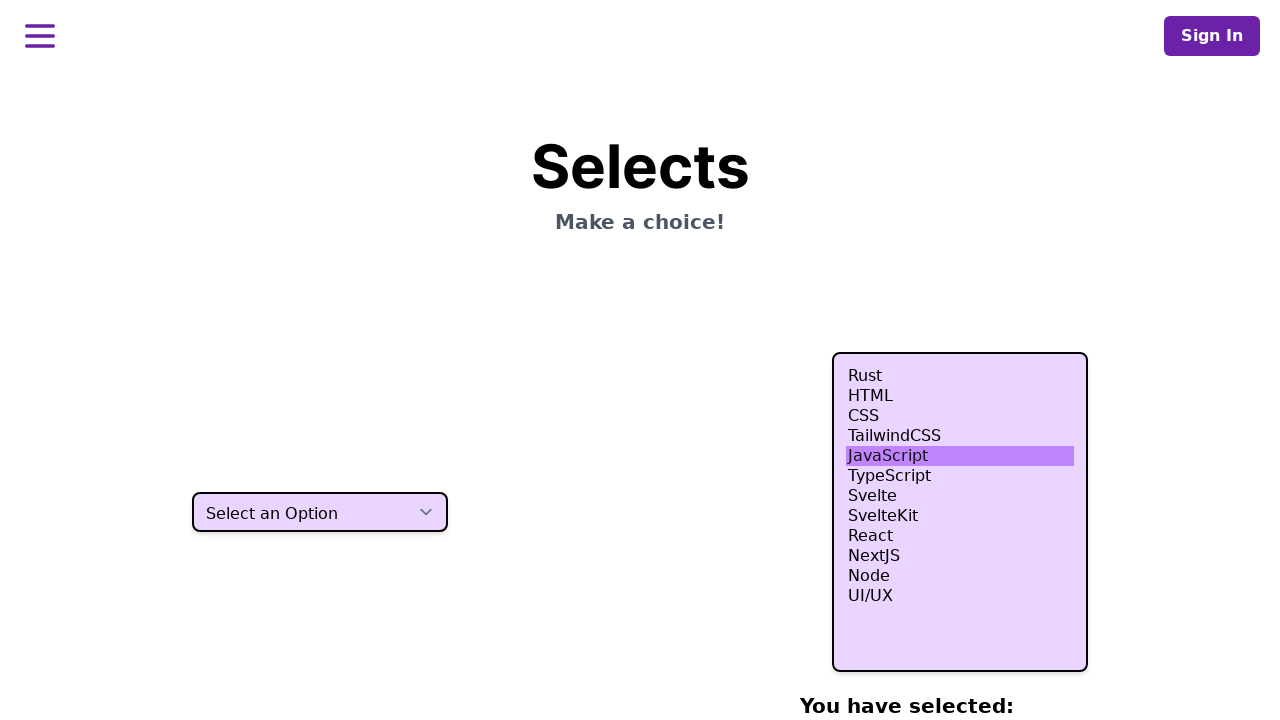

Selected 6th option (index 5) from multi-select dropdown on select.h-80
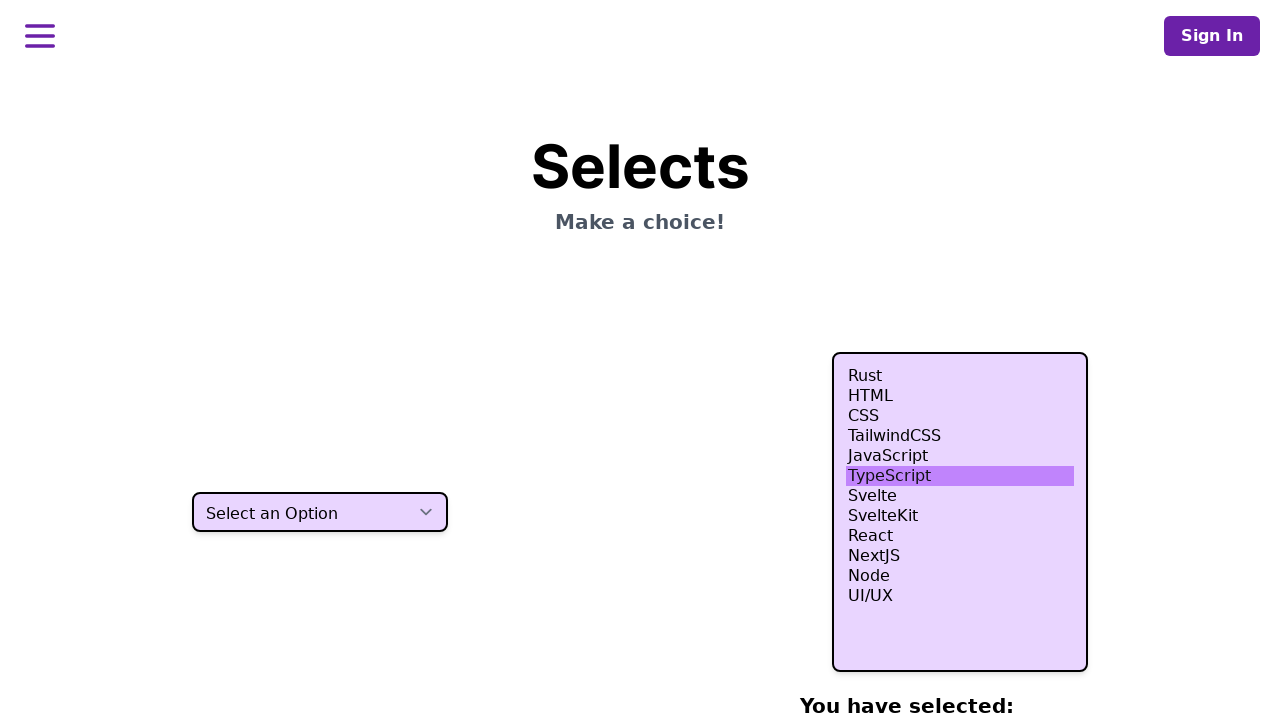

Selected 'Node' option using value attribute 'nodejs' from multi-select dropdown on select.h-80
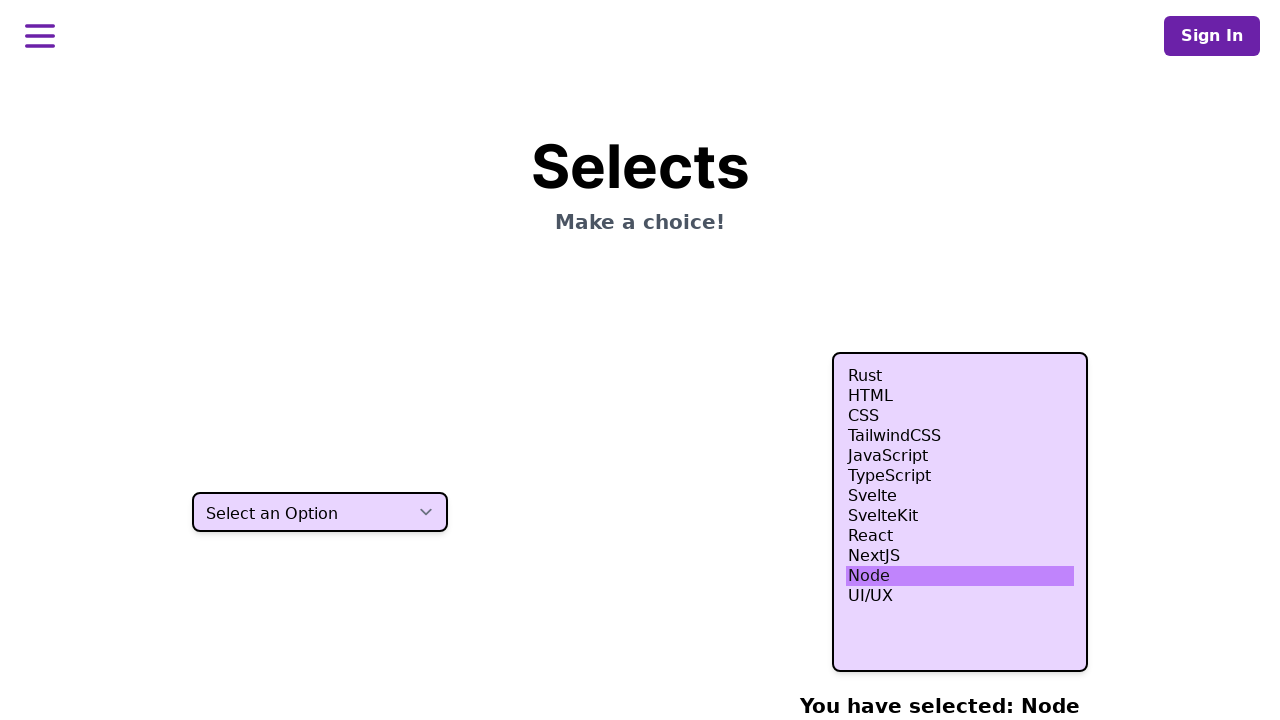

Waited 500ms to ensure all dropdown selections are applied
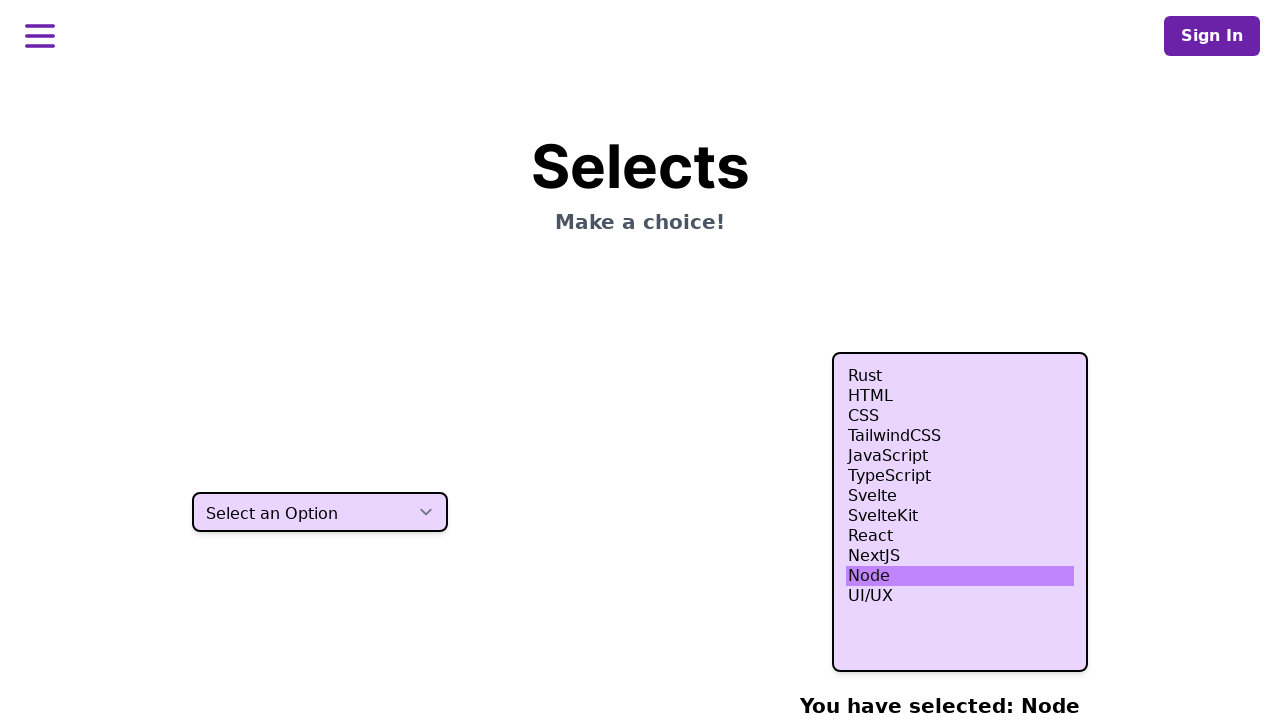

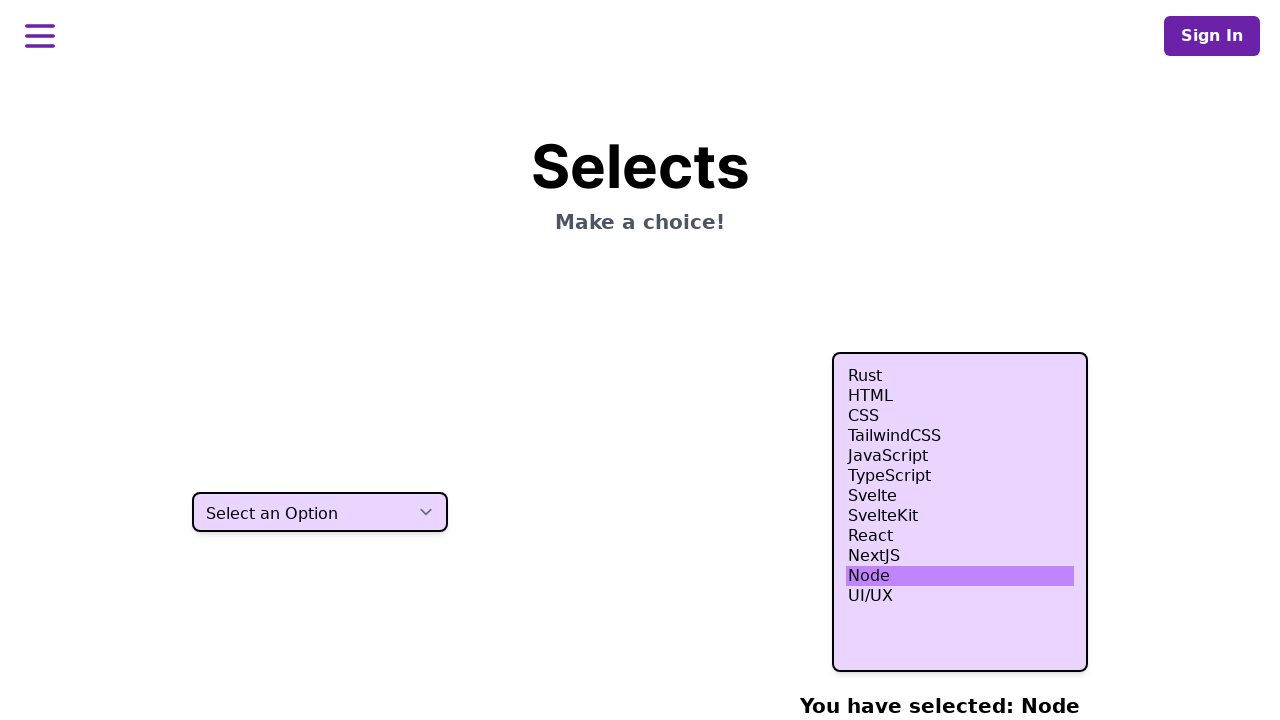